Verifies that product cards are responsive and visible across desktop, tablet, and mobile viewport sizes

Starting URL: https://www.demoblaze.com/index.html

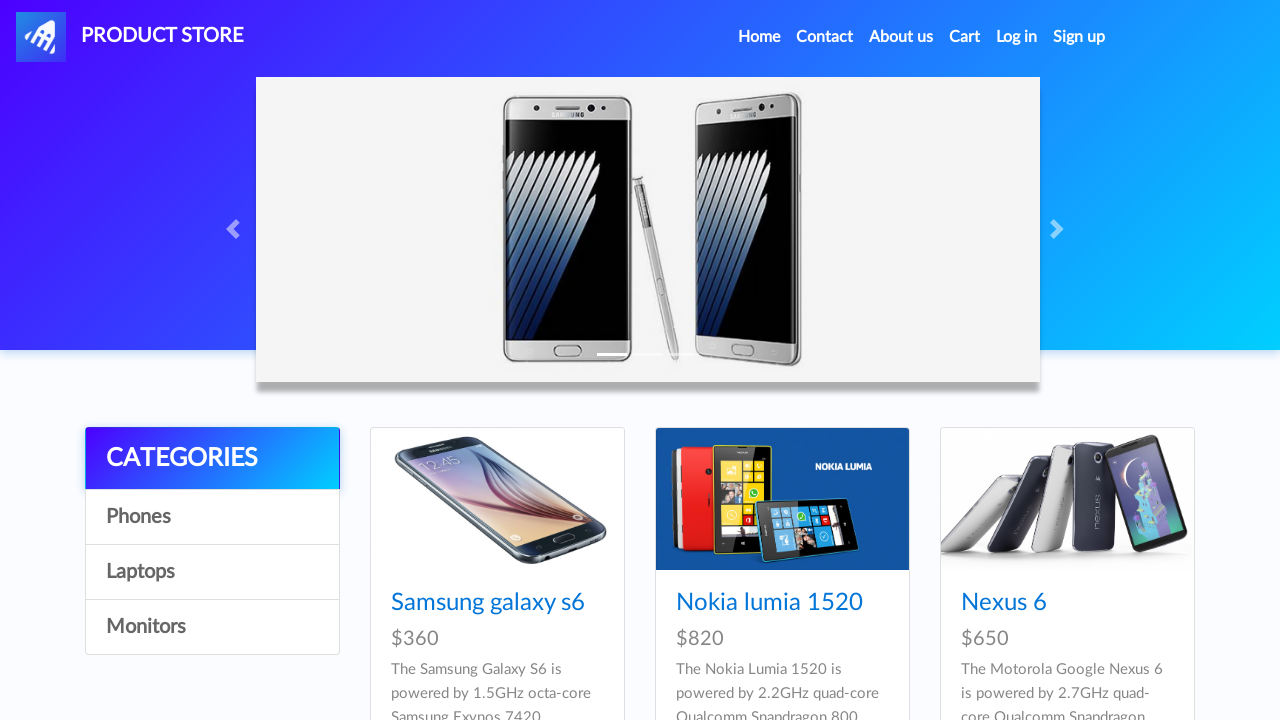

Set viewport to desktop size (1920x1080)
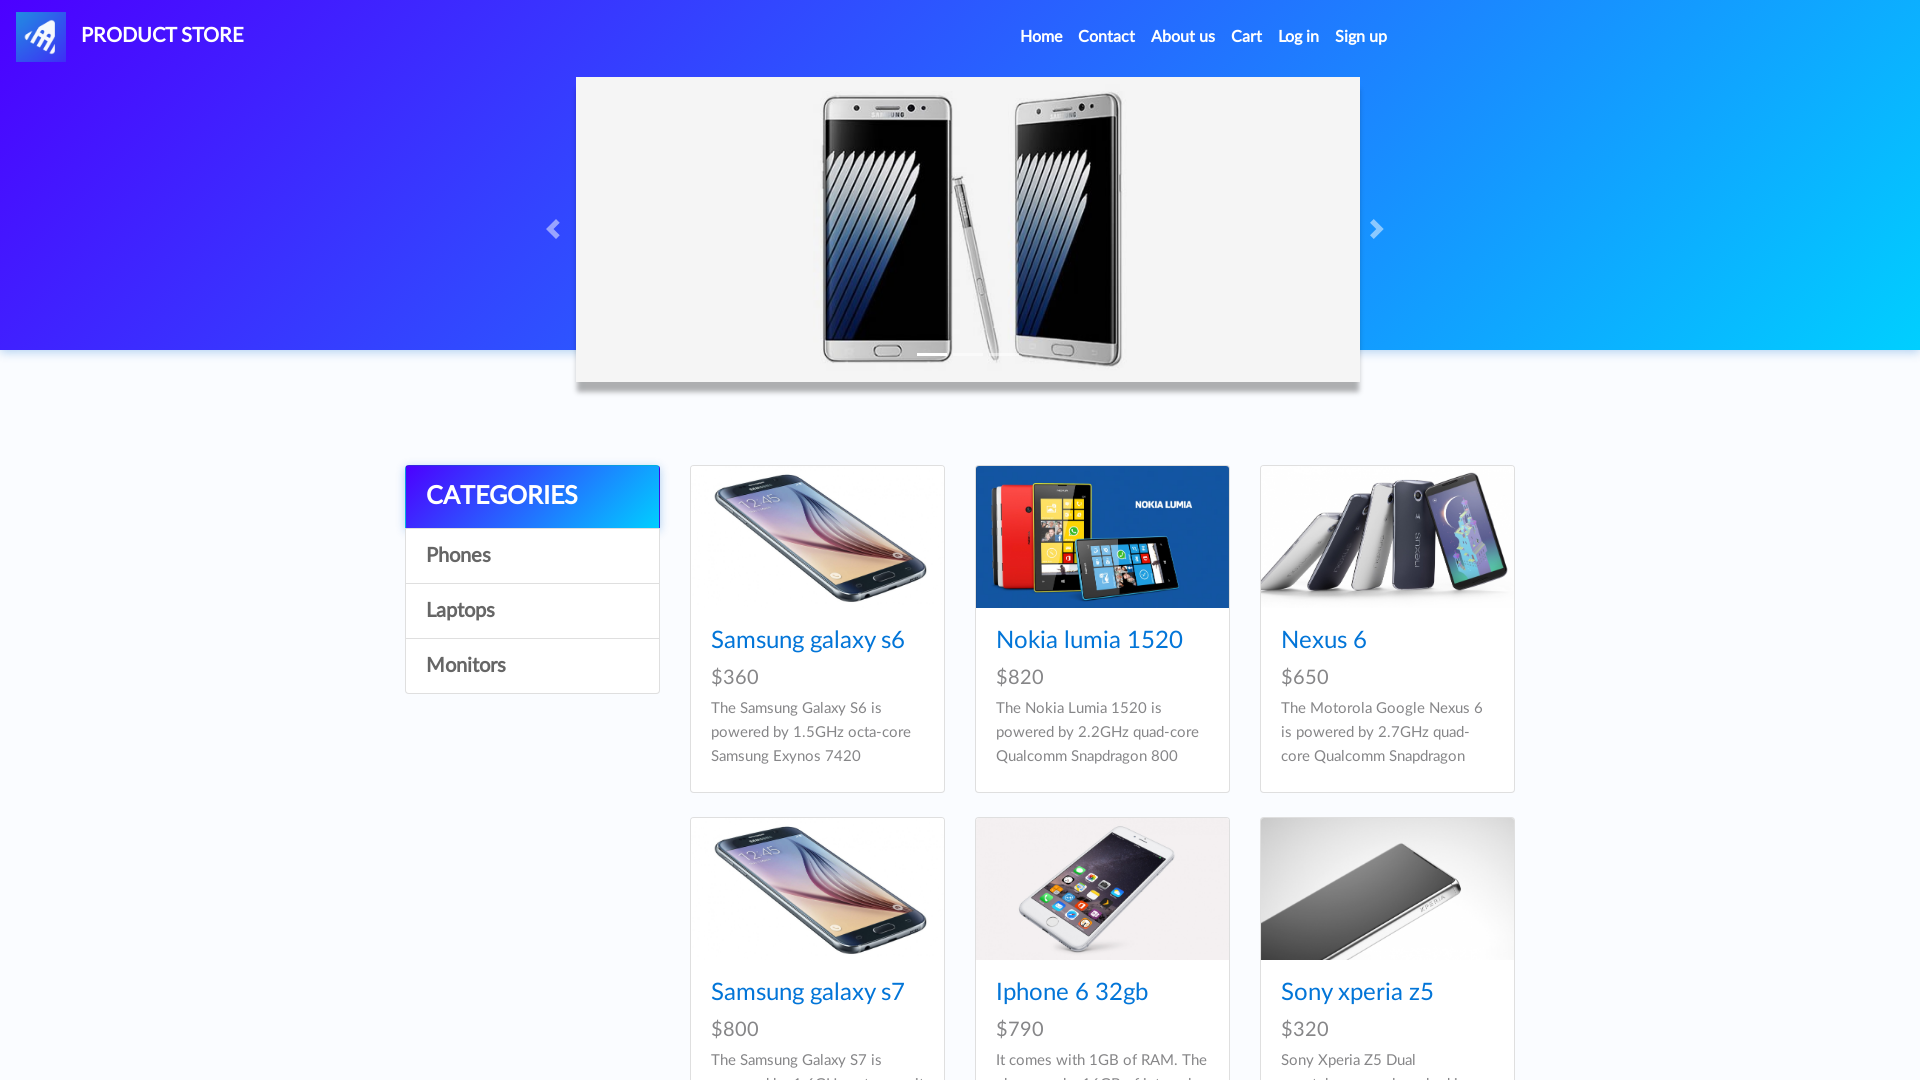

Waited for product cards to load in desktop view
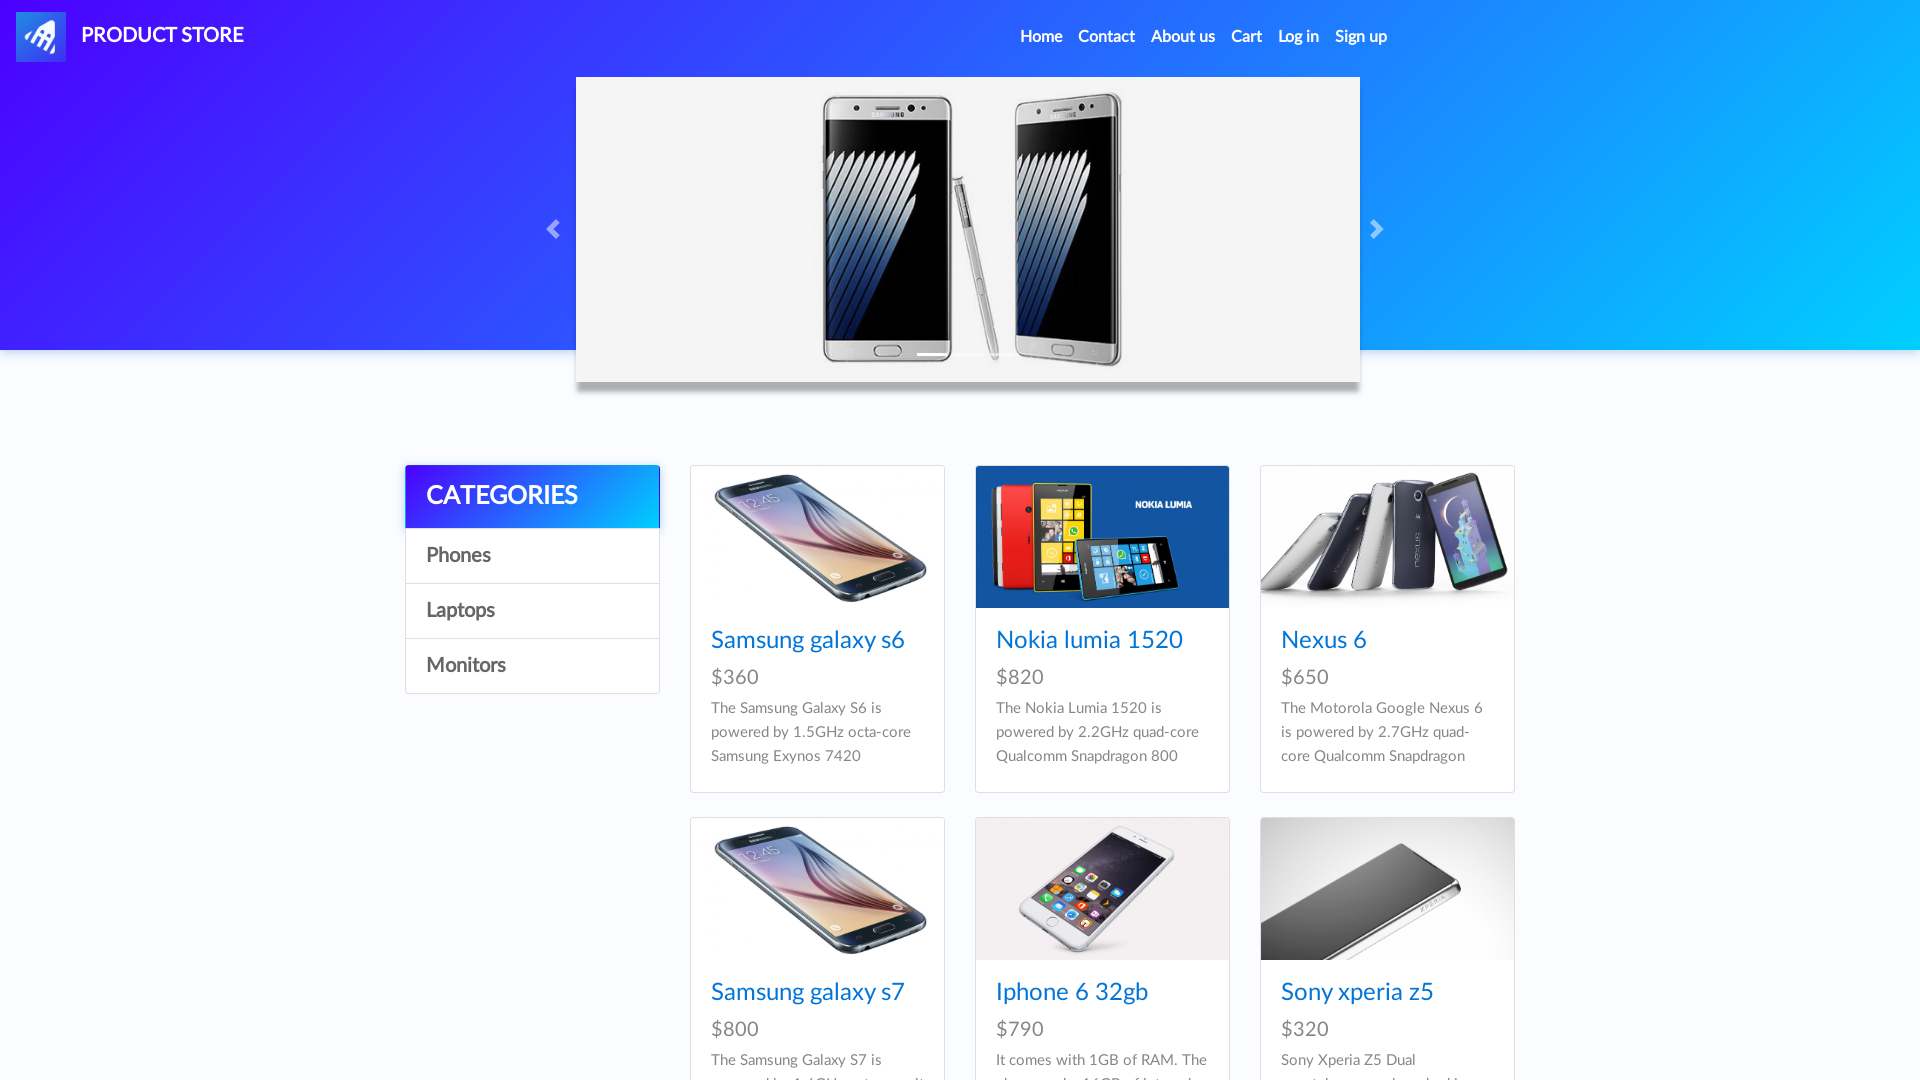

Retrieved 9 product cards from desktop view
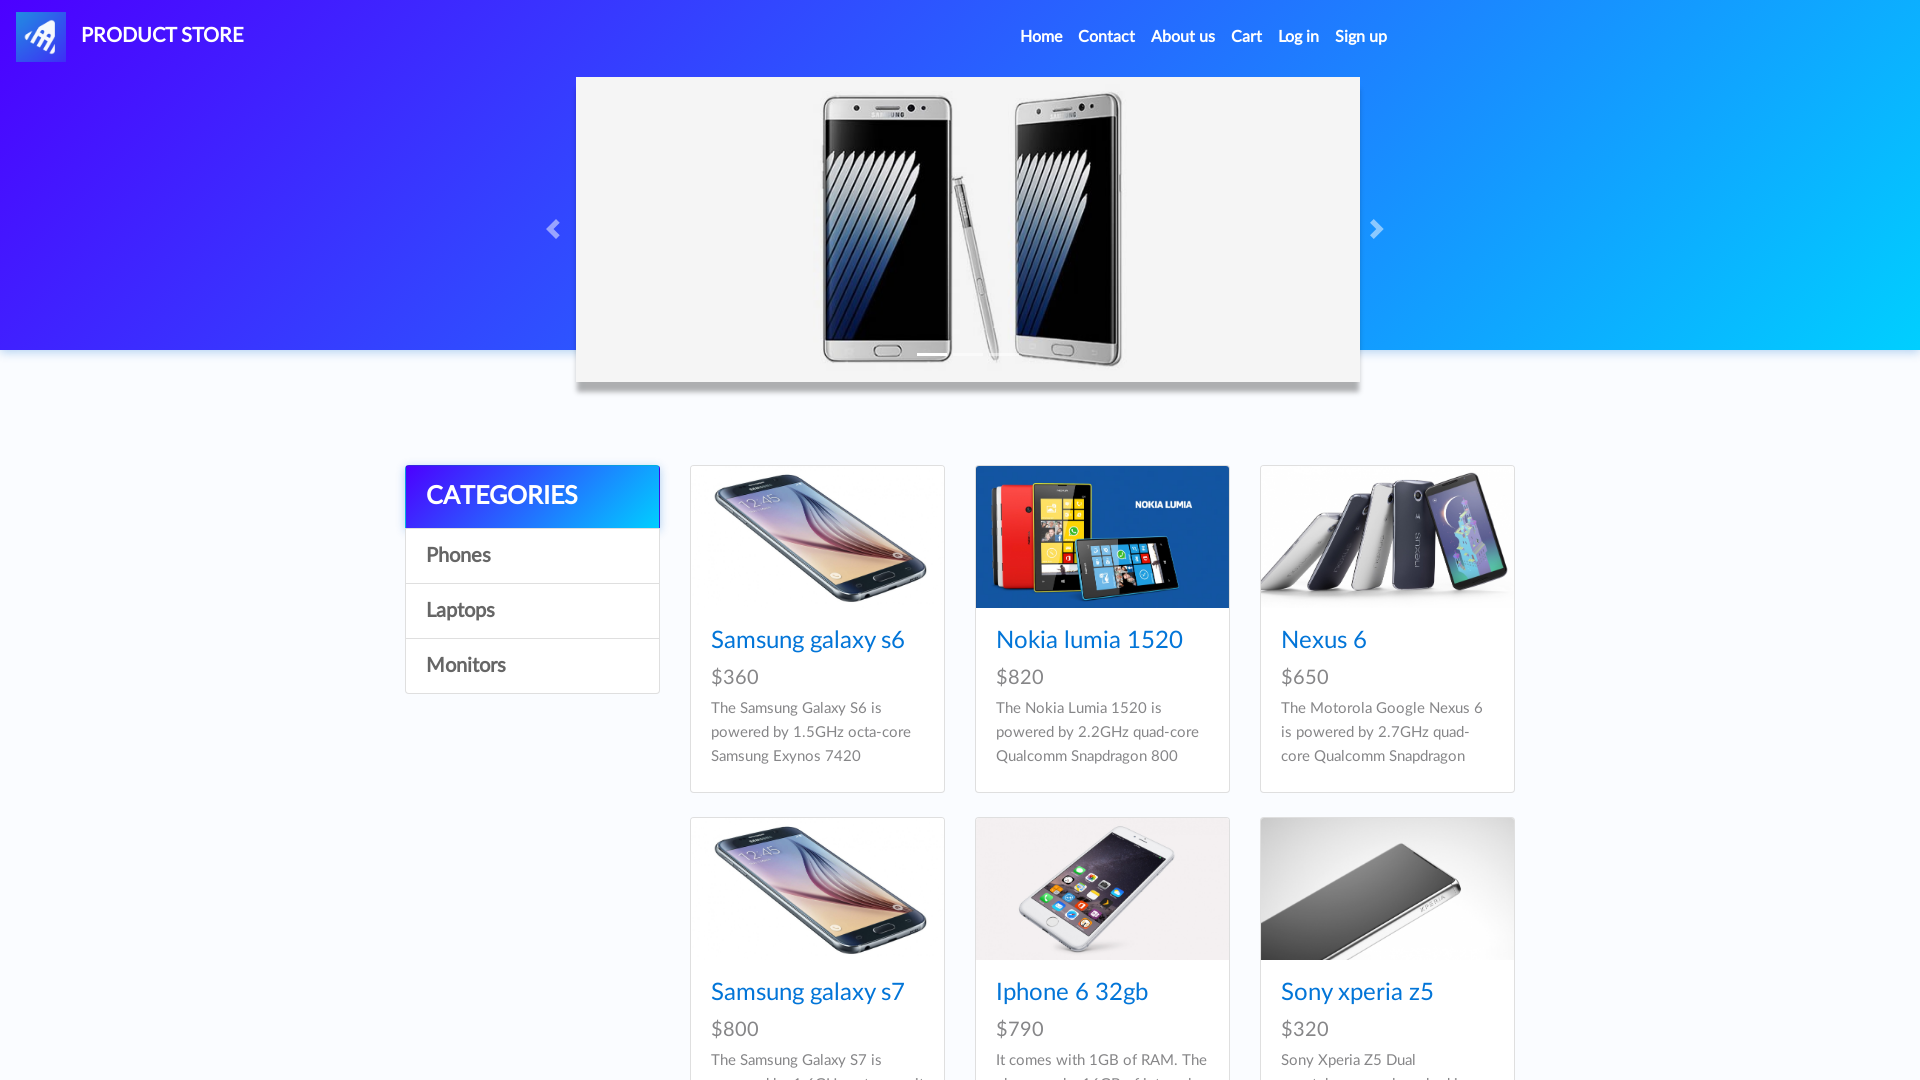

Verified that product cards are visible in desktop view
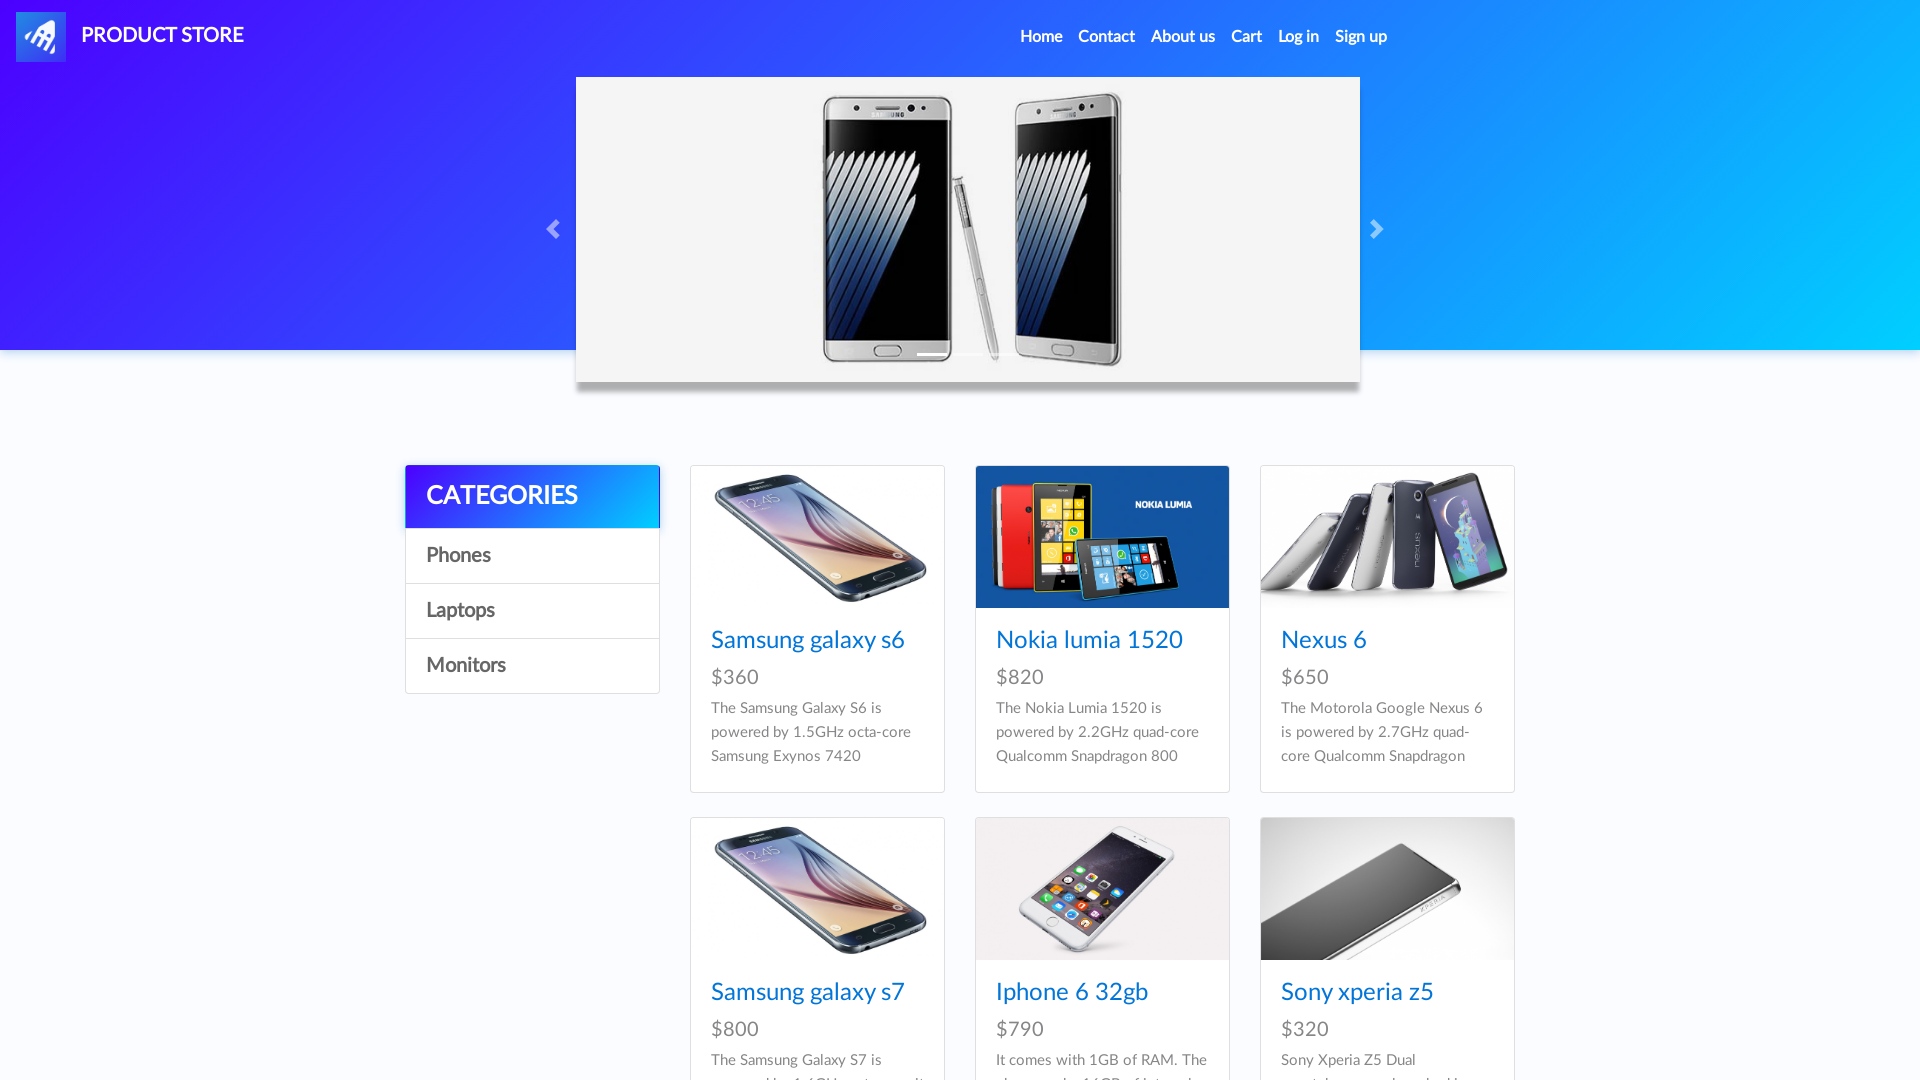

Set viewport to tablet size (768x1024)
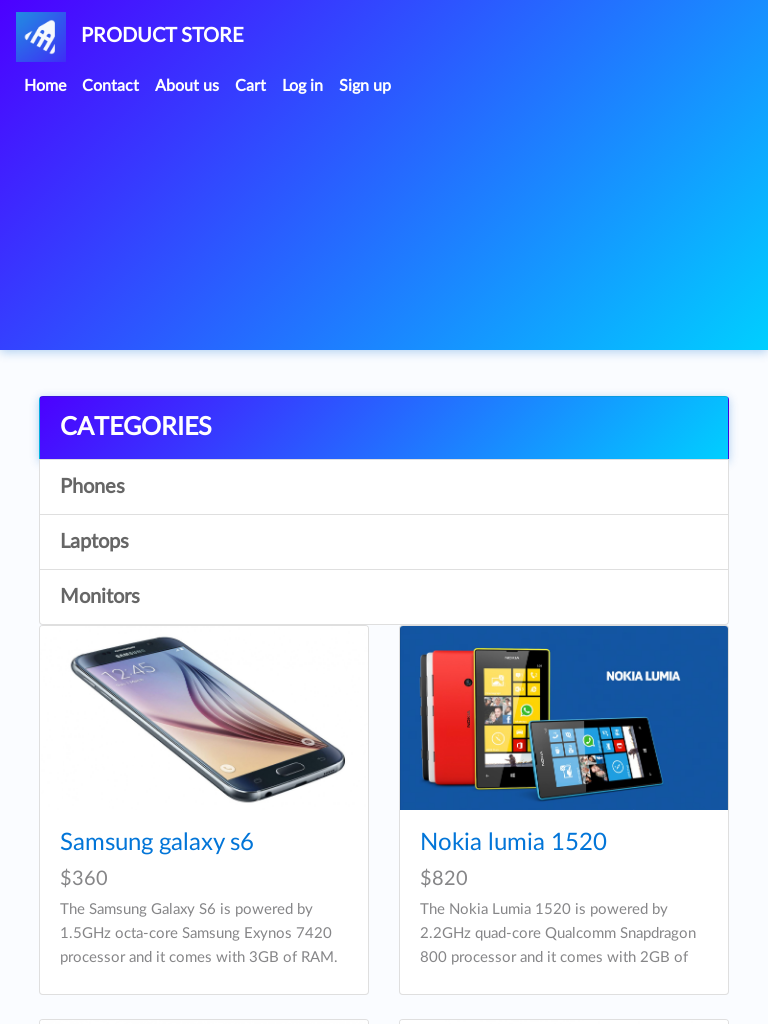

Waited 2 seconds for responsive layout to adjust to tablet view
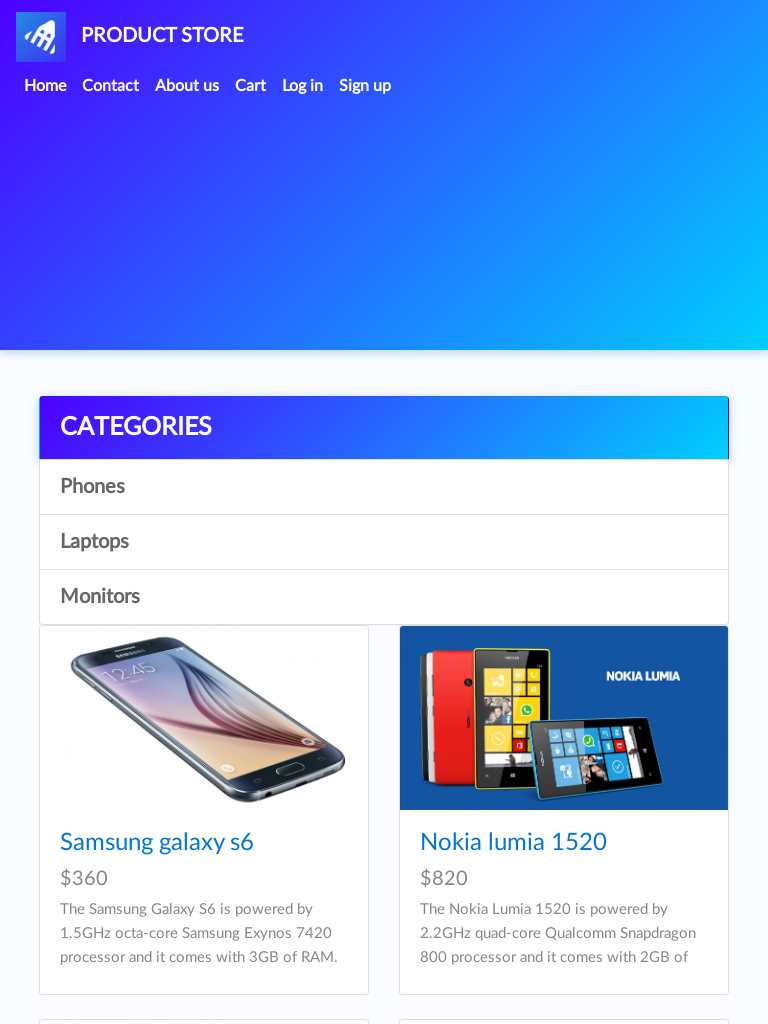

Retrieved 9 product cards from tablet view
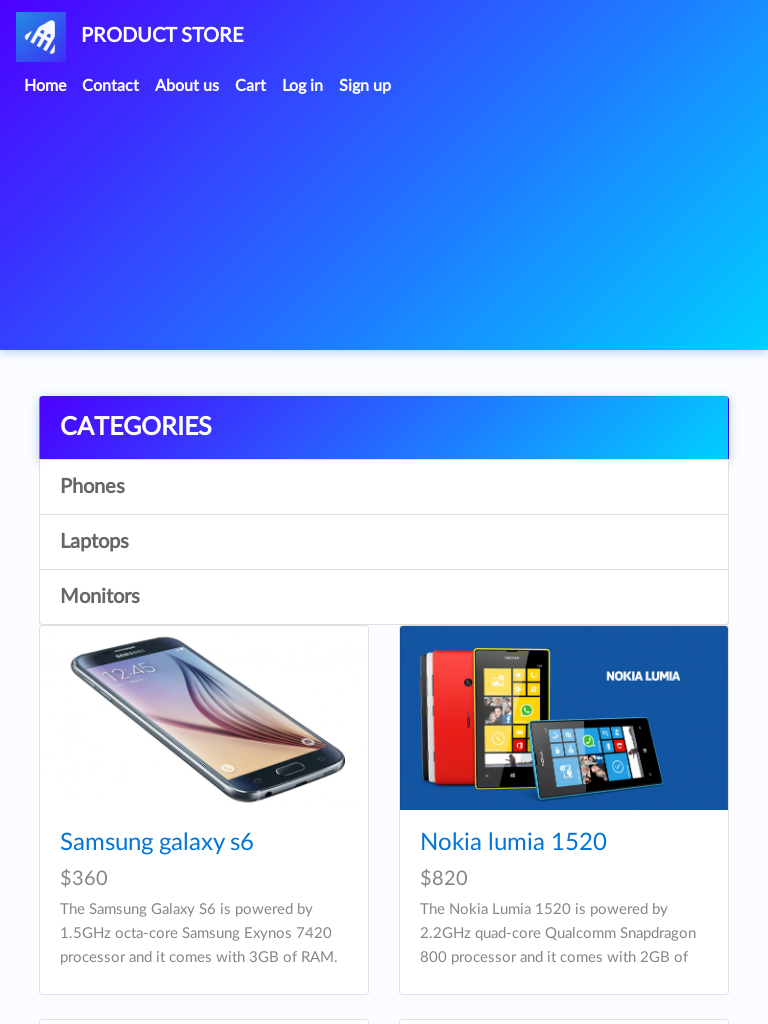

Verified that product cards are visible in tablet view
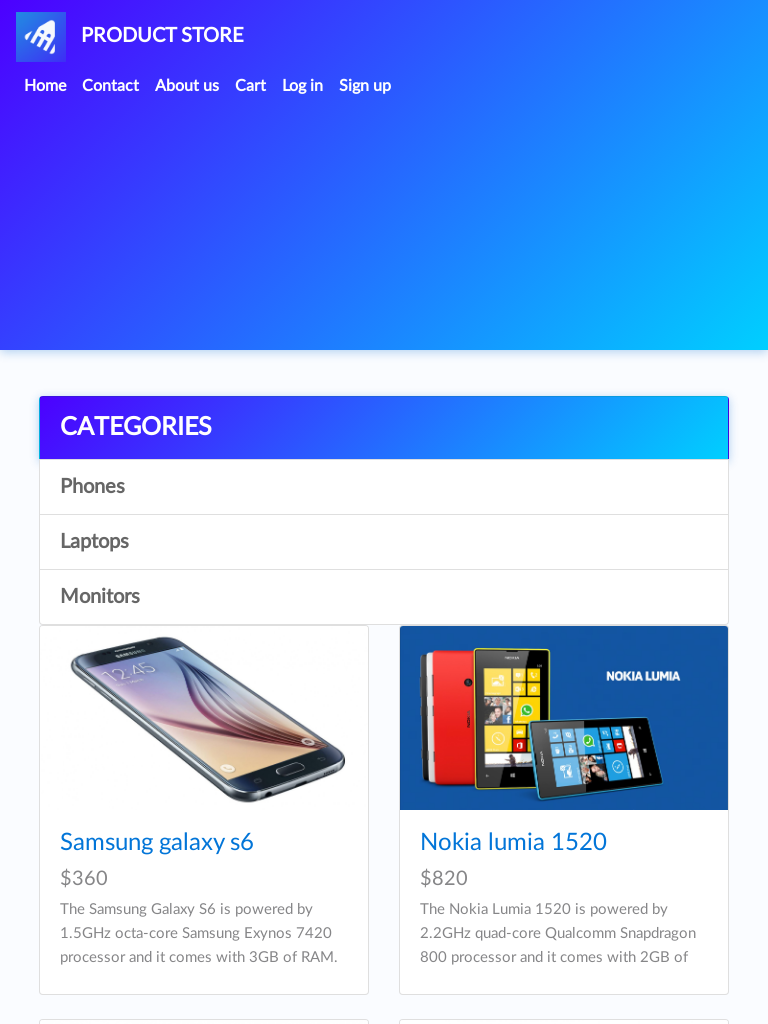

Set viewport to mobile size (375x667)
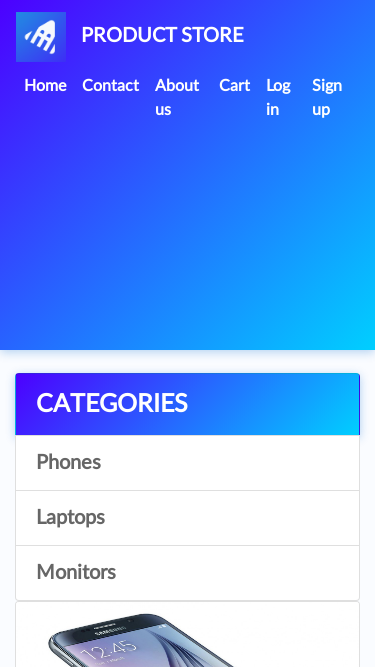

Waited 2 seconds for responsive layout to adjust to mobile view
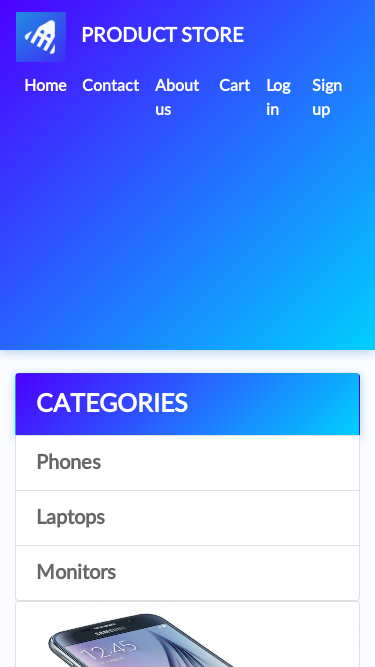

Retrieved 9 product cards from mobile view
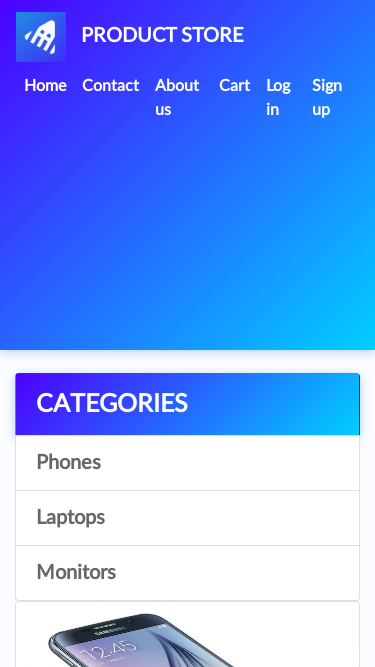

Verified that product cards are visible in mobile view
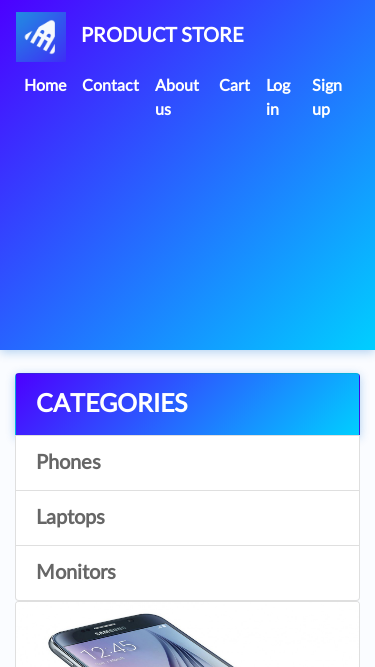

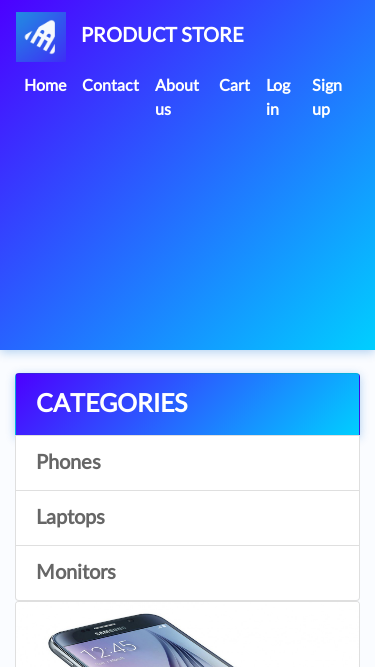